Navigates to W3Schools SQL SELECT page and verifies that the example table with data is loaded and contains rows

Starting URL: https://www.w3schools.com/sql/sql_select.asp

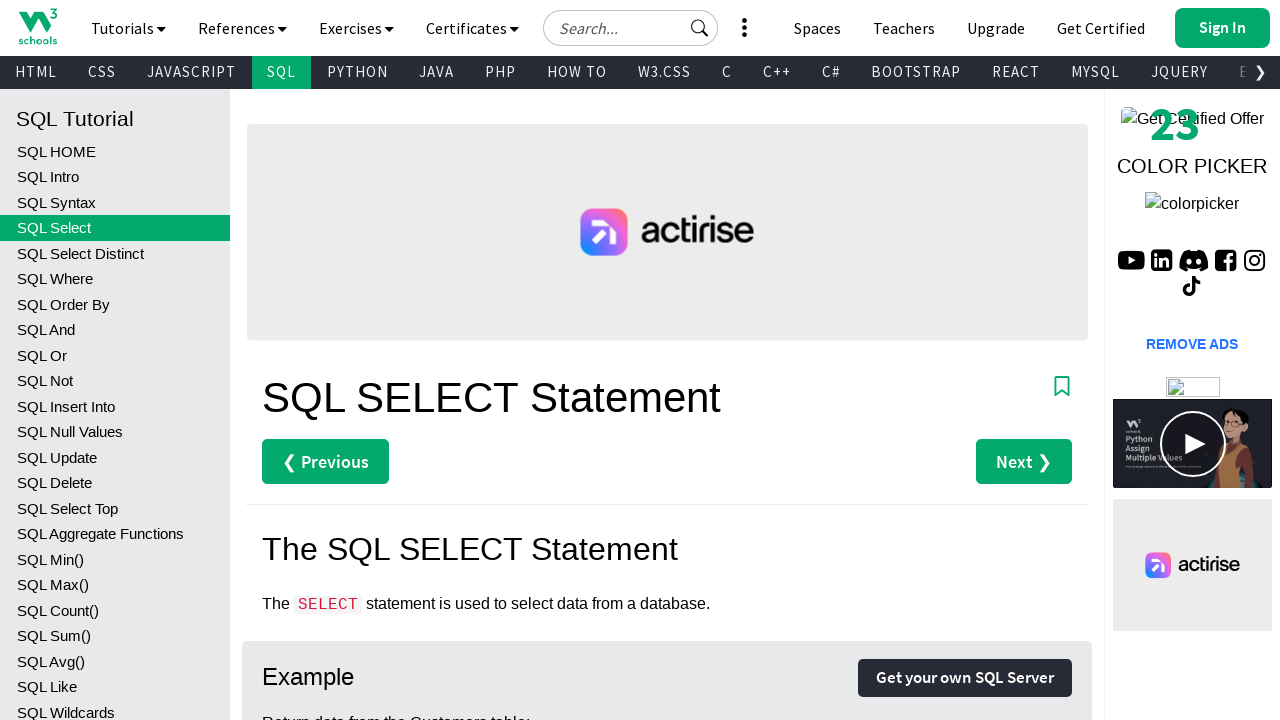

Navigated to W3Schools SQL SELECT page
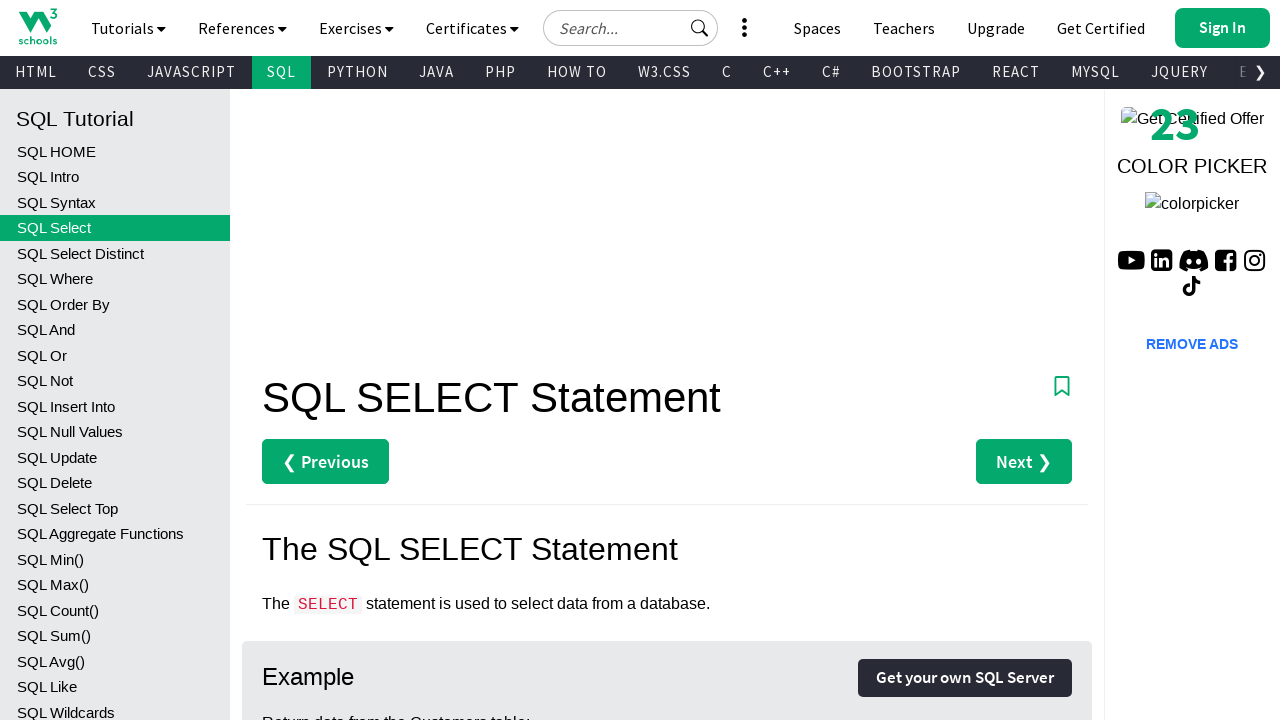

Example table with data is visible on the page
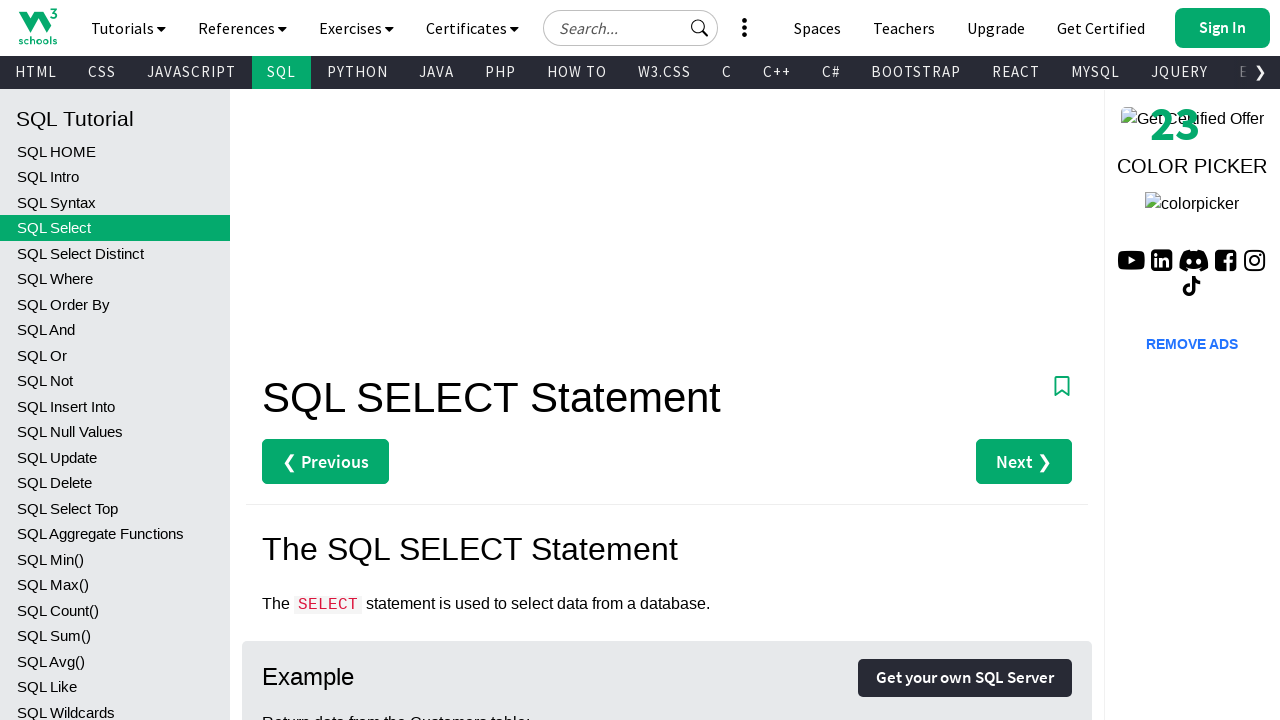

Table contains data rows
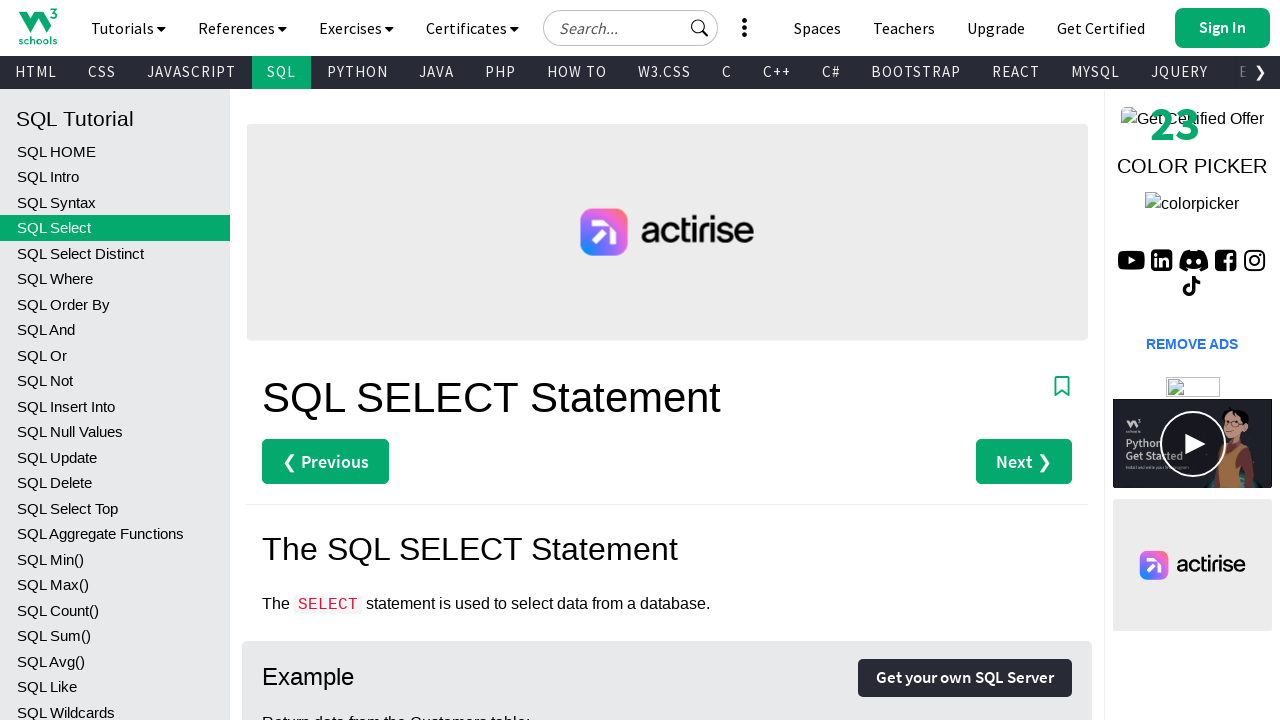

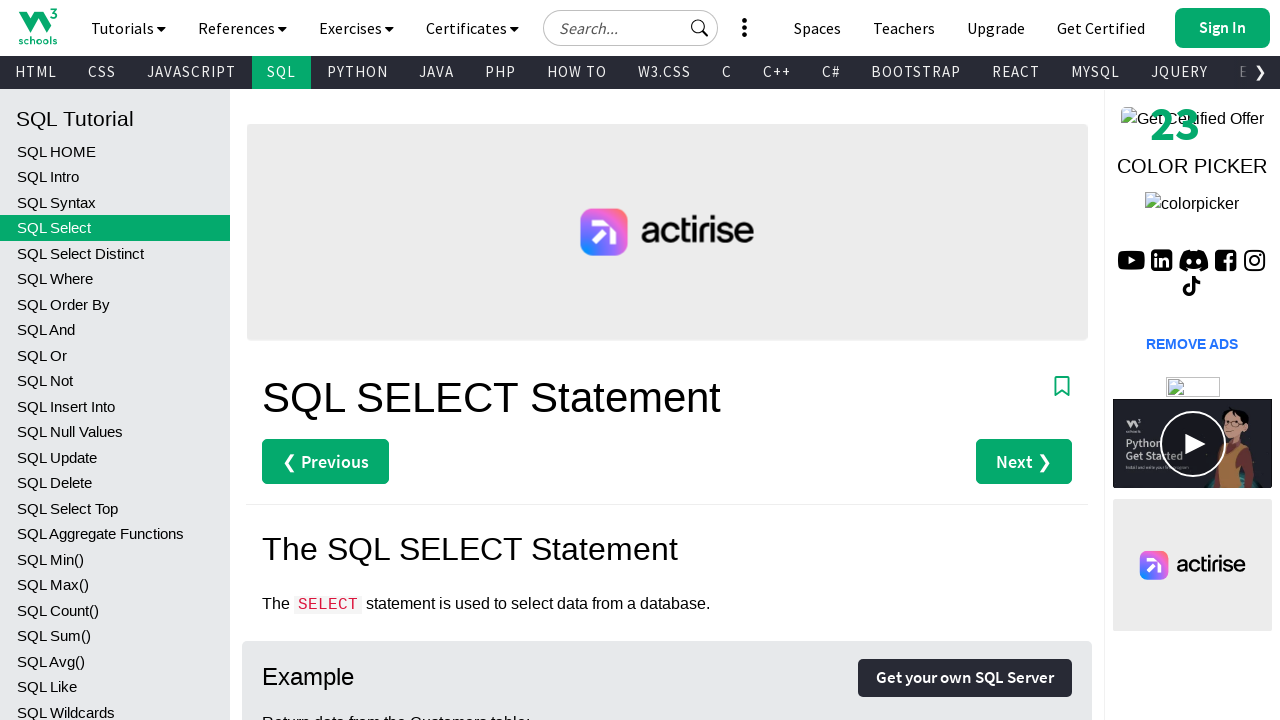